Tests button interactions on the Challenging DOM page by clicking three different styled buttons sequentially

Starting URL: https://the-internet.herokuapp.com/challenging_dom

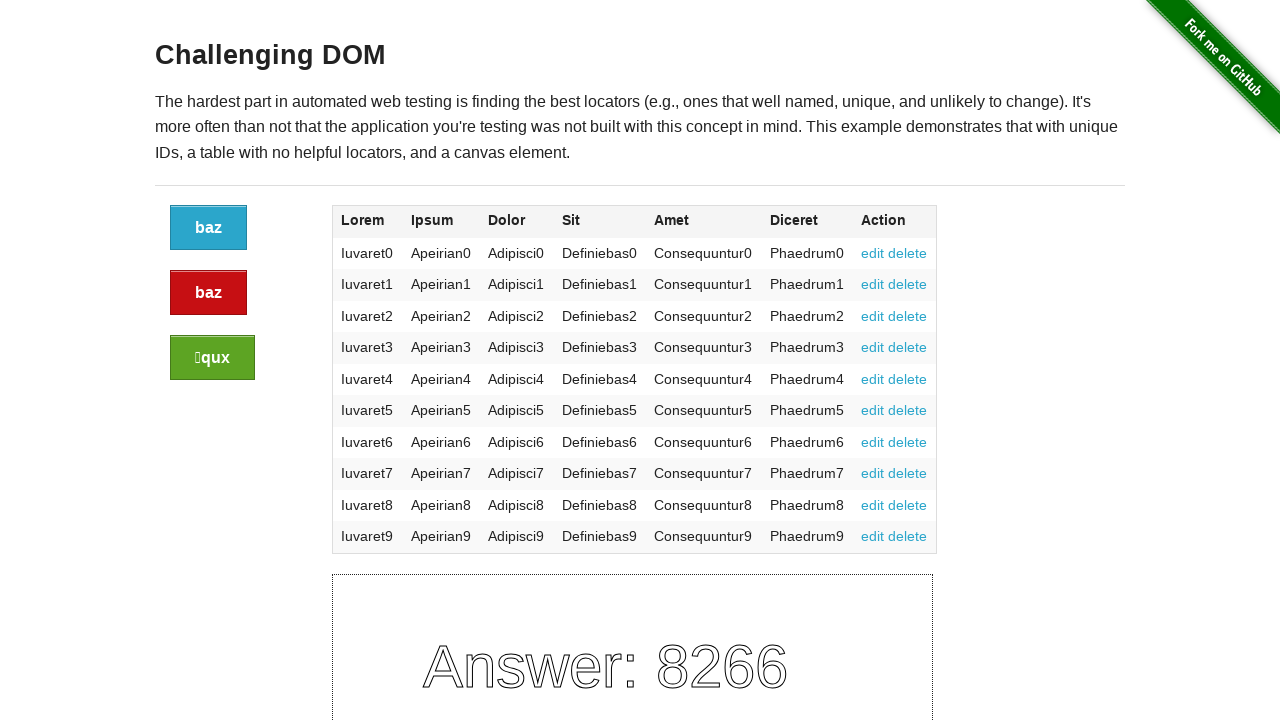

Clicked the first button with class 'button' at (208, 228) on a.button
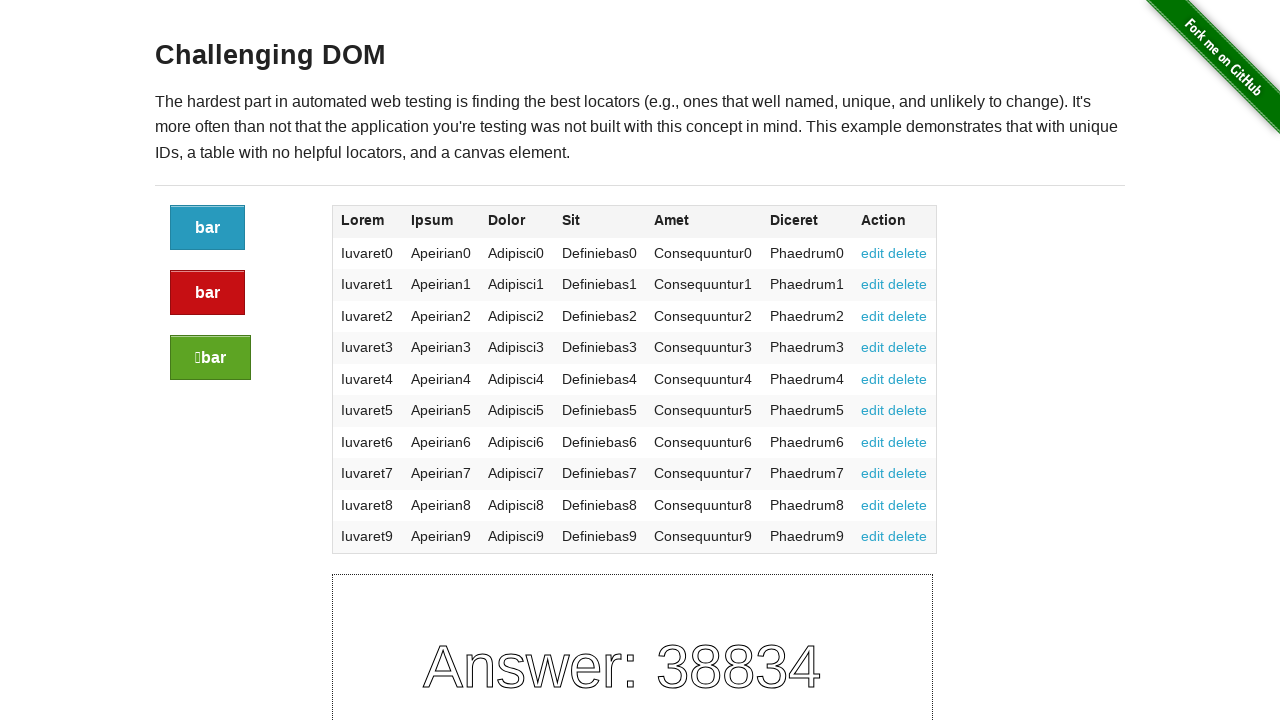

Clicked the alert styled button at (208, 293) on a.button.alert
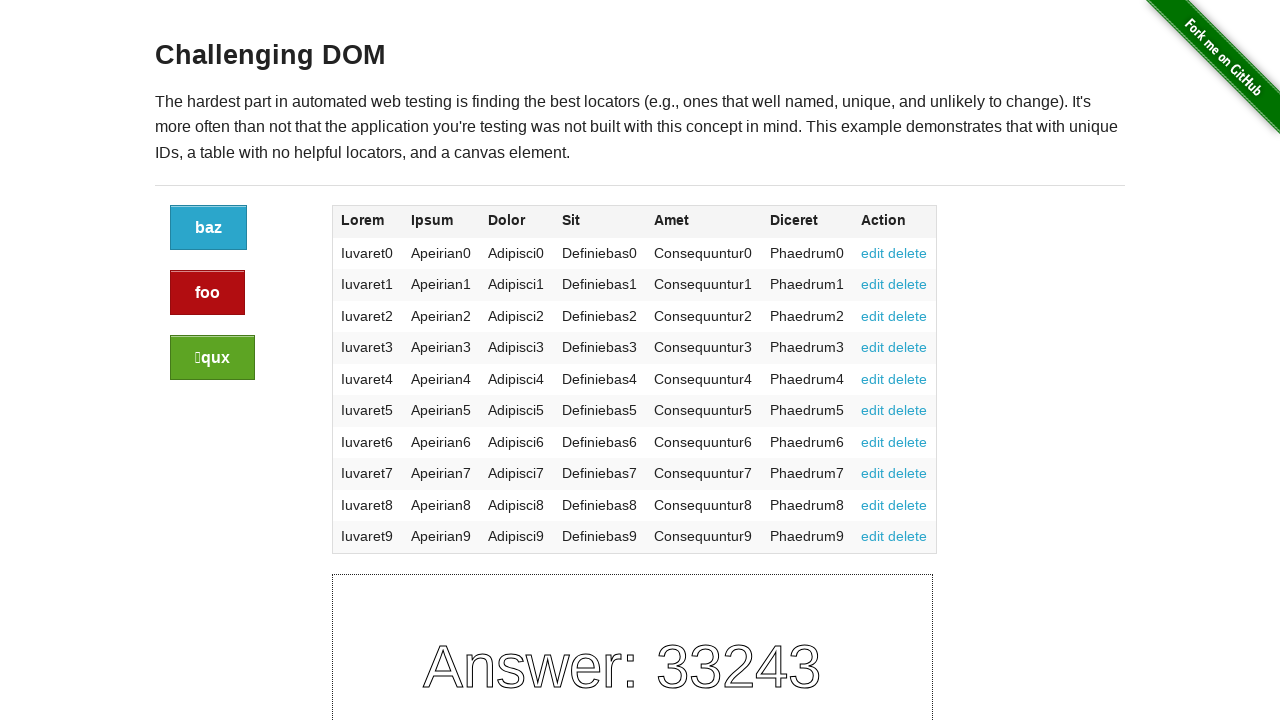

Clicked the success styled button at (212, 358) on a.button.success
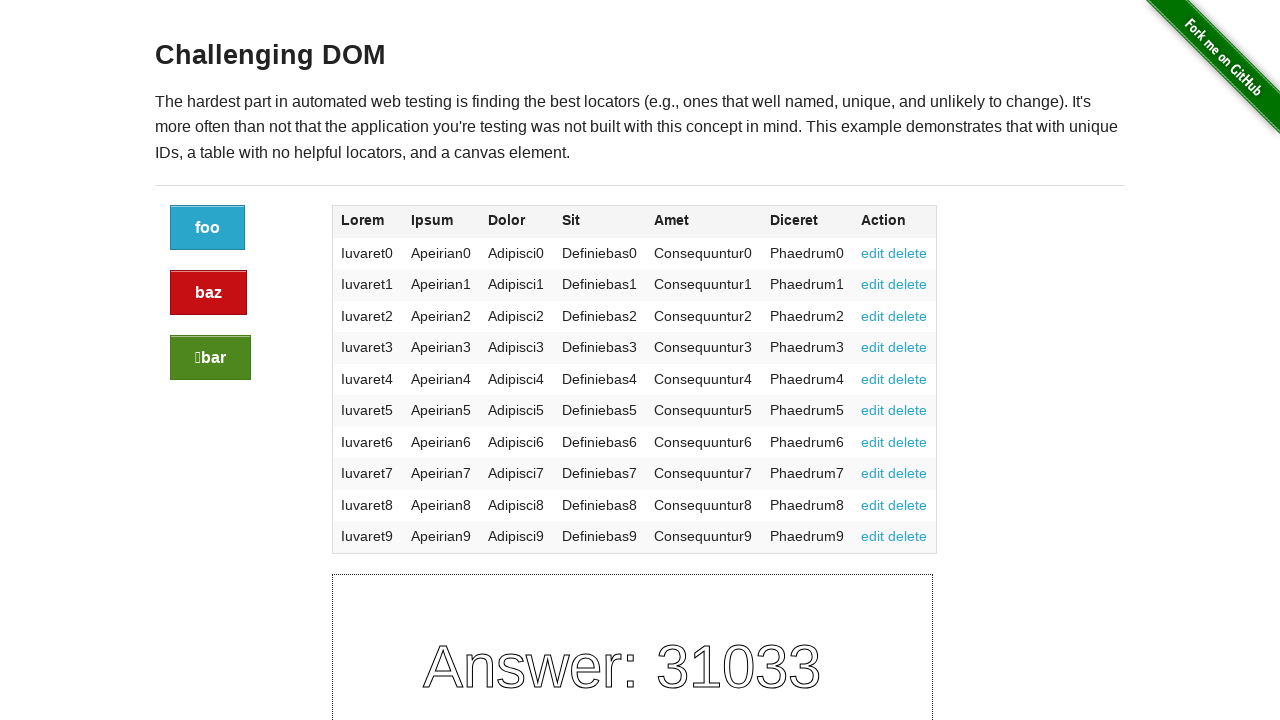

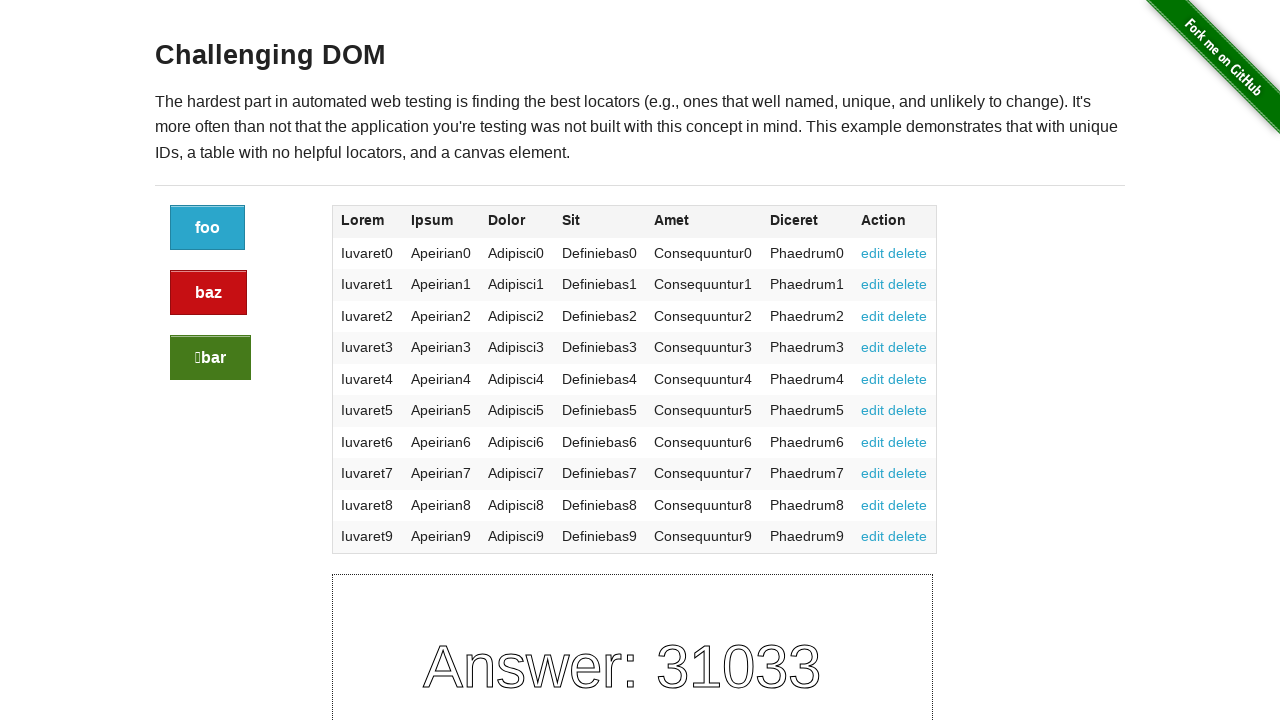